Tests basic search functionality by clicking the search button and submitting a search query

Starting URL: https://megogo.net/ru

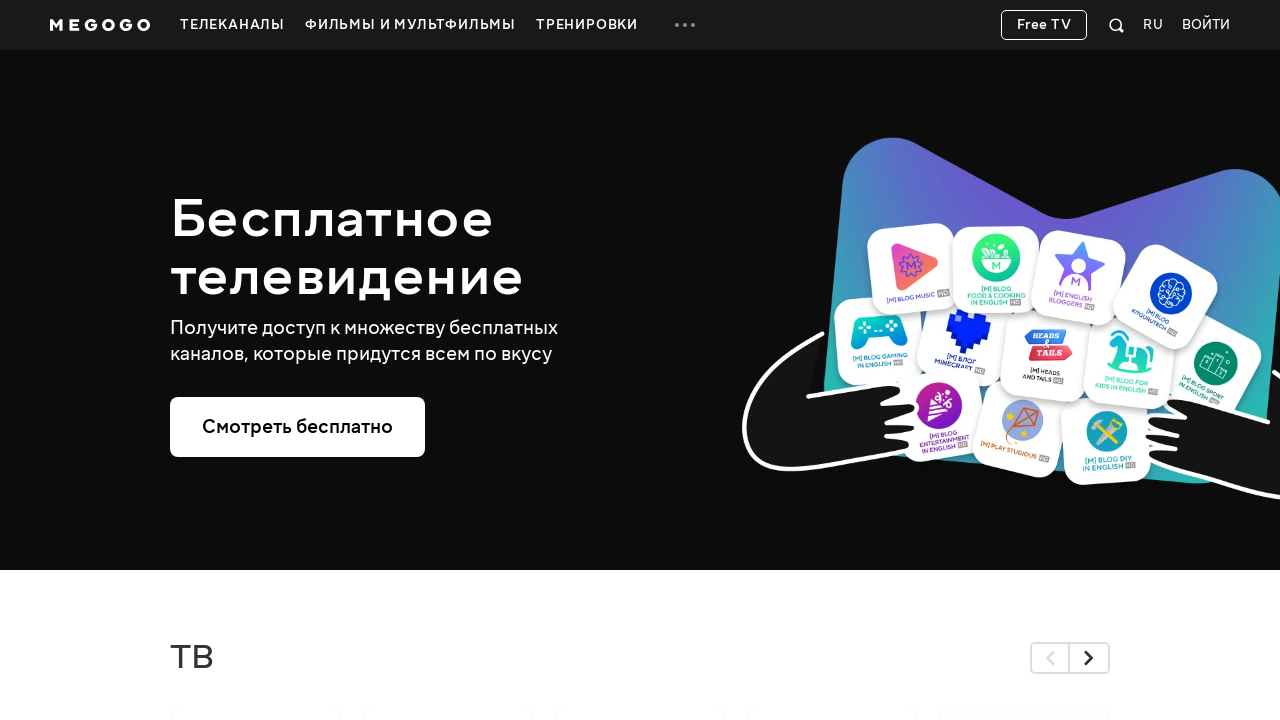

Clicked search button to open search input at (1117, 25) on .svgicon-search-quick
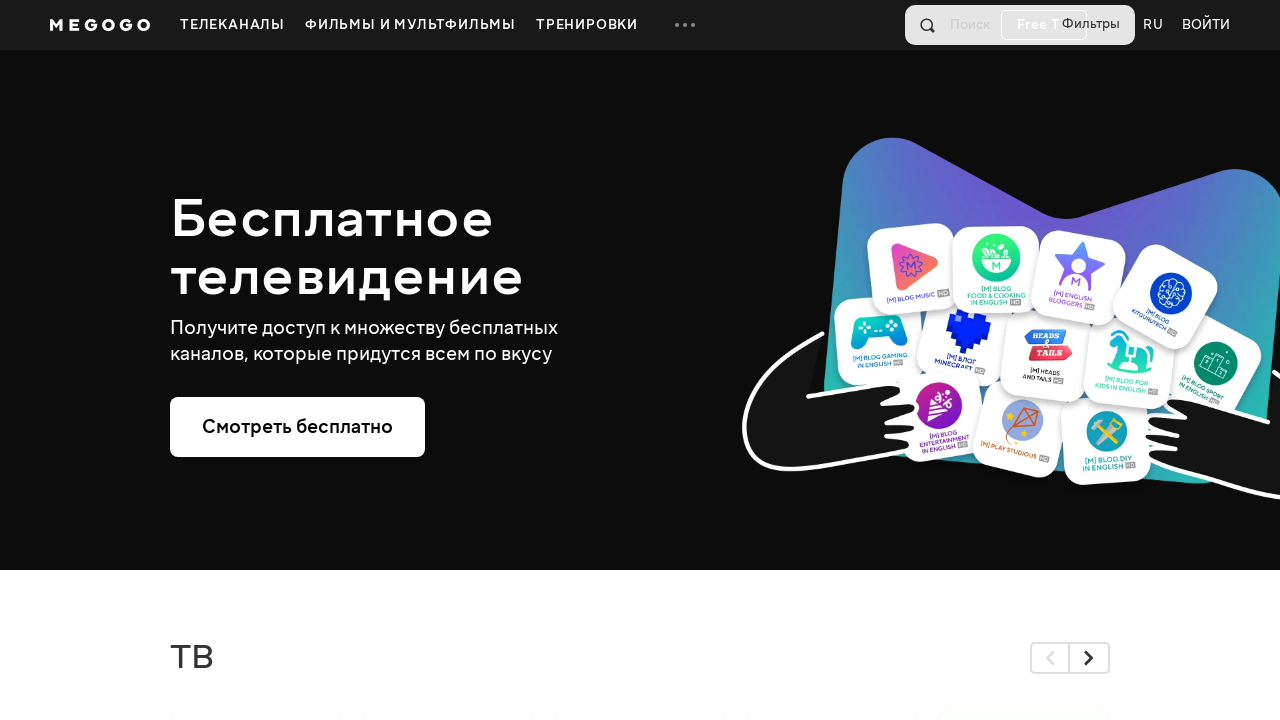

Filled search field with 'Gifted' on input[name='q']
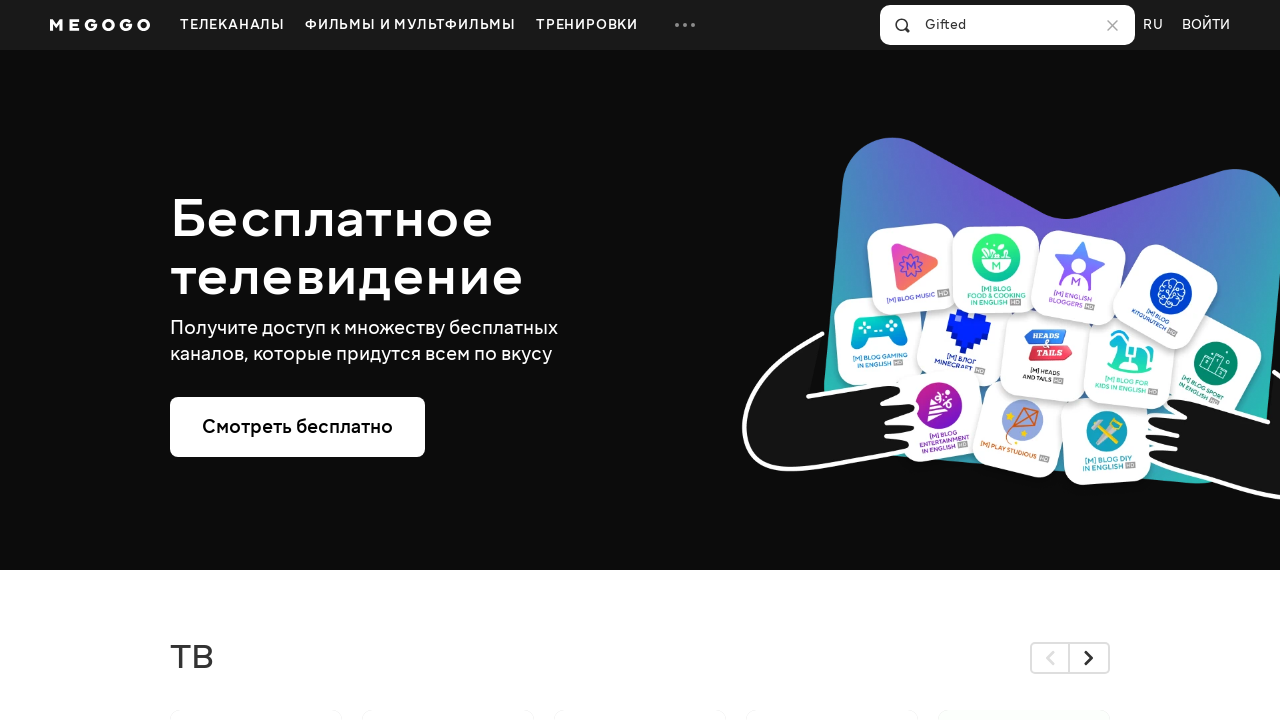

Pressed Enter to submit search query on input[name='q']
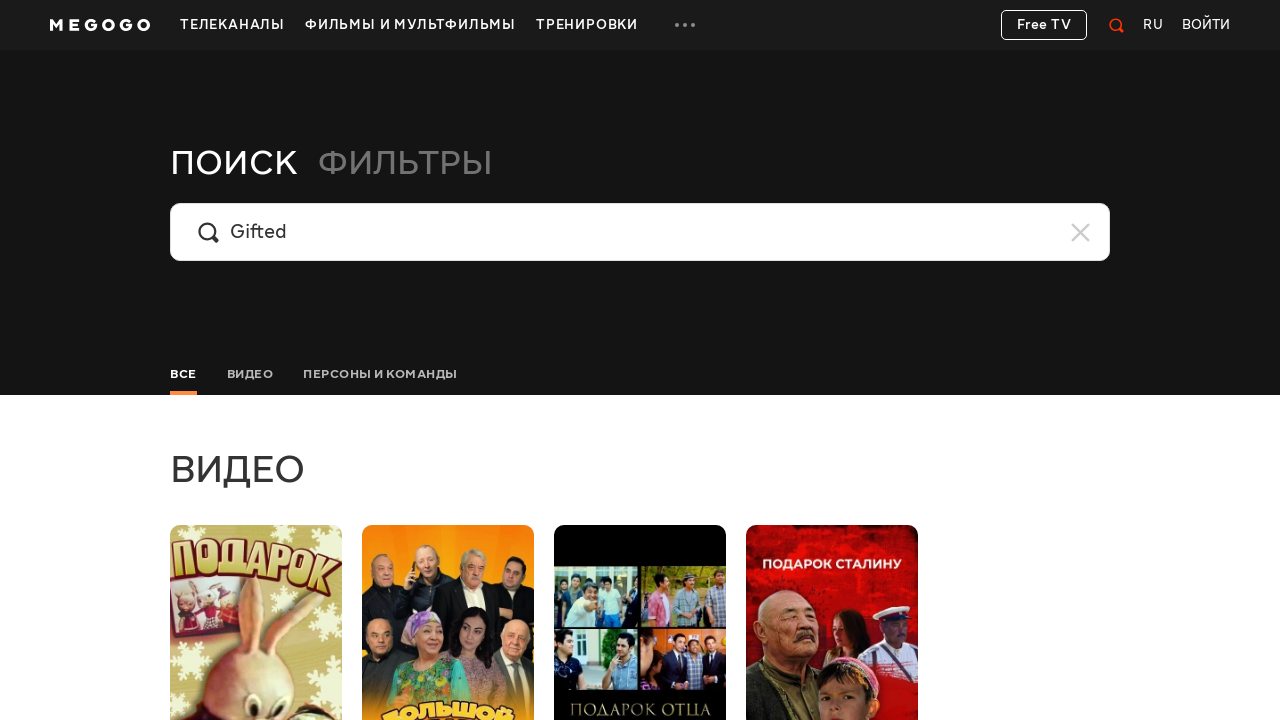

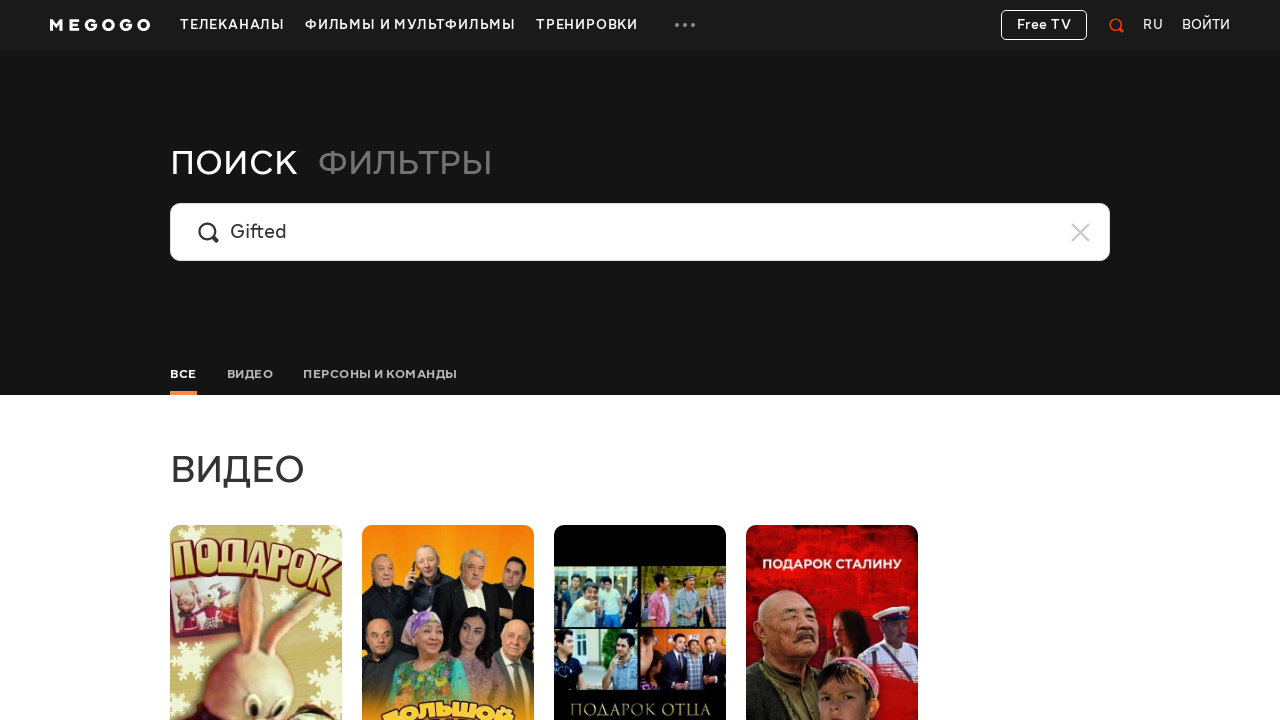